Tests dropdown selection functionality by selecting the "Java" skill from the Skills dropdown on a registration form

Starting URL: http://demo.automationtesting.in/Register.html

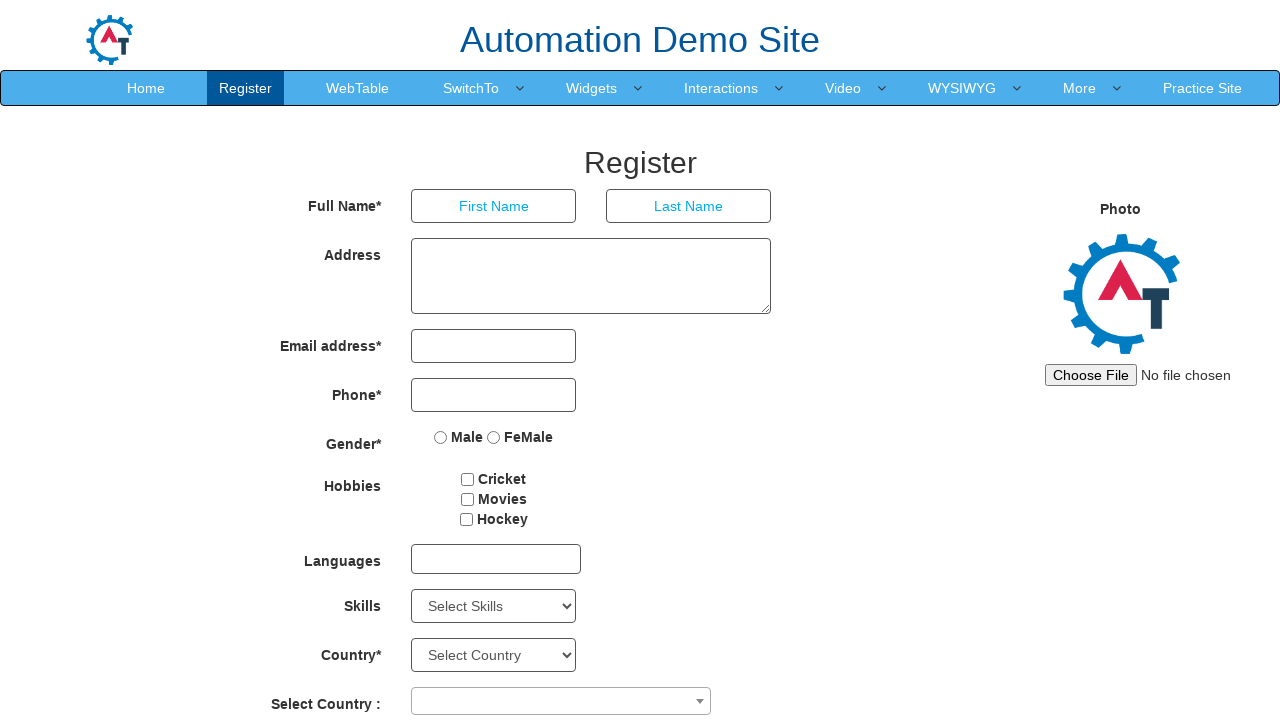

Navigated to registration form page
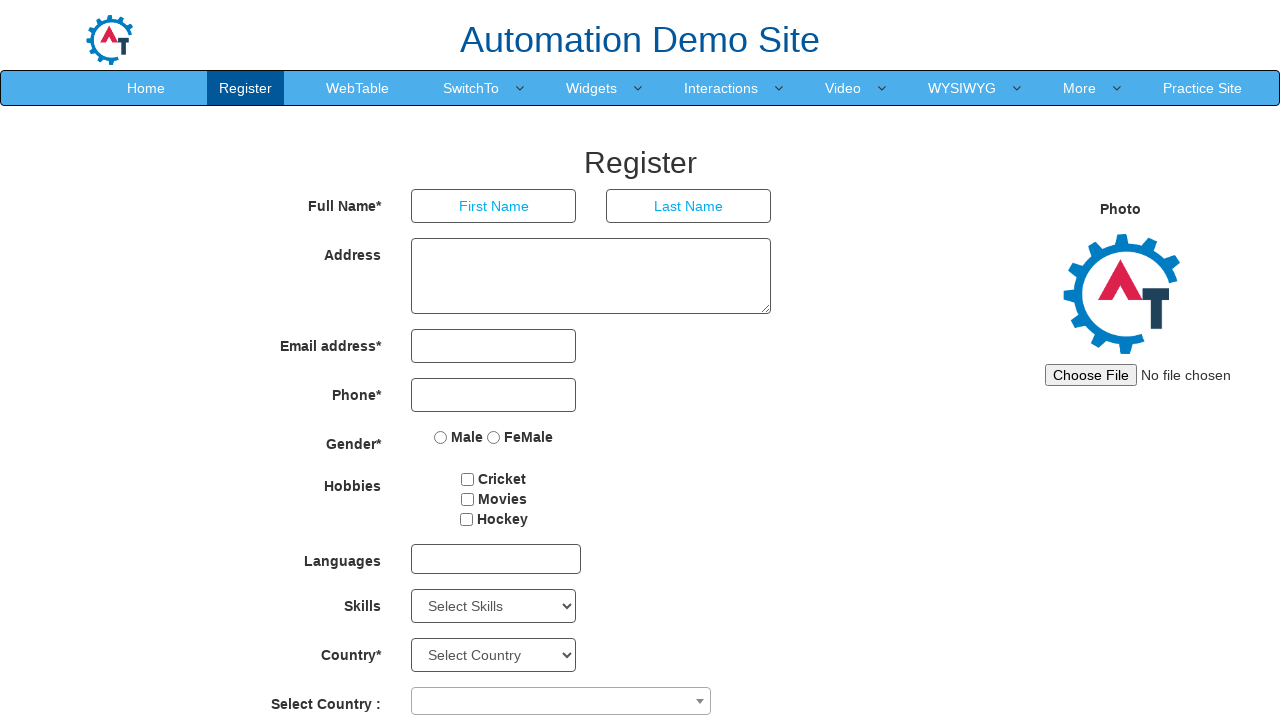

Selected 'Java' from the Skills dropdown on #Skills
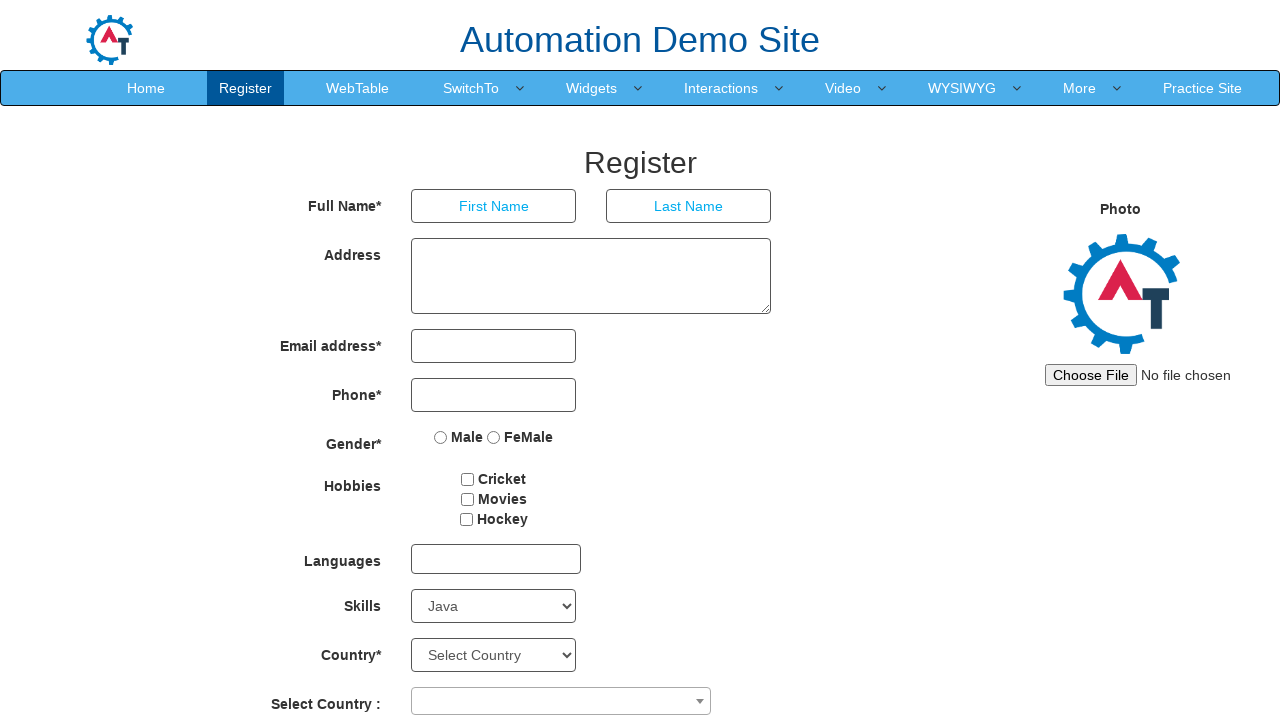

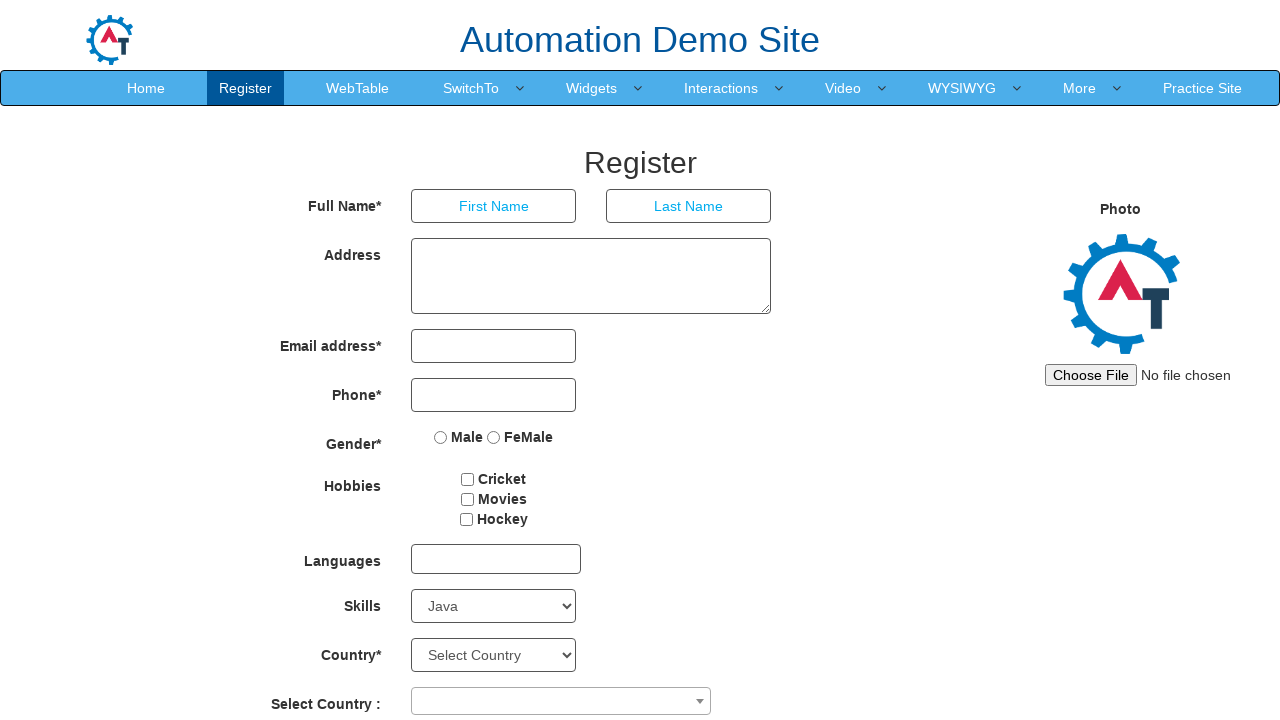